Tests text input field by clearing existing value and entering new text

Starting URL: http://watir.com/examples/forms_with_input_elements.html

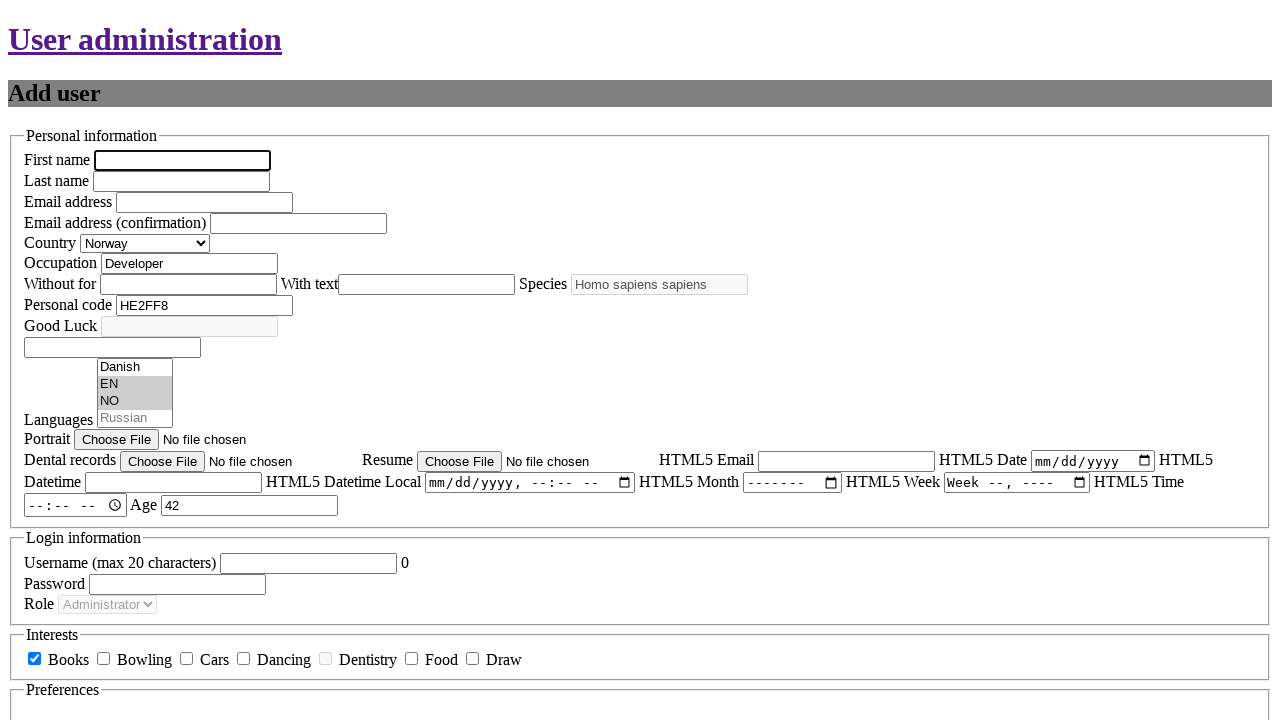

Located the occupation input field
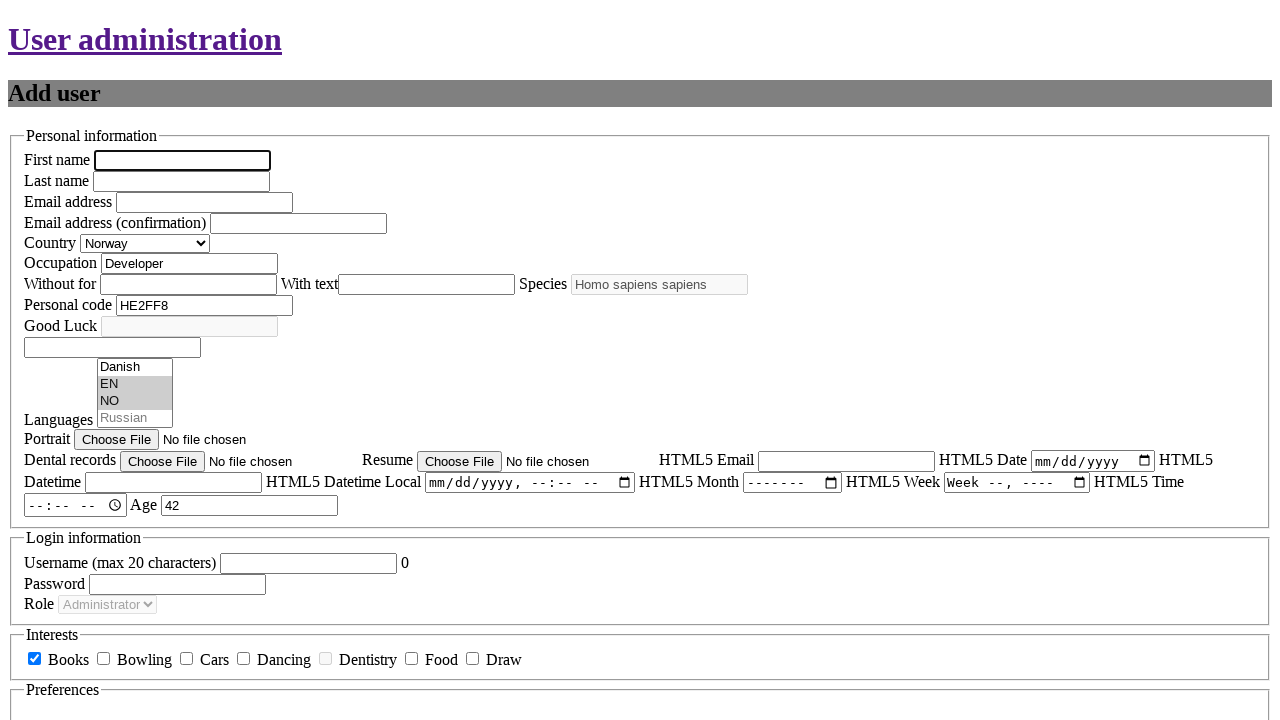

Cleared the existing occupation field value on #new_user_occupation
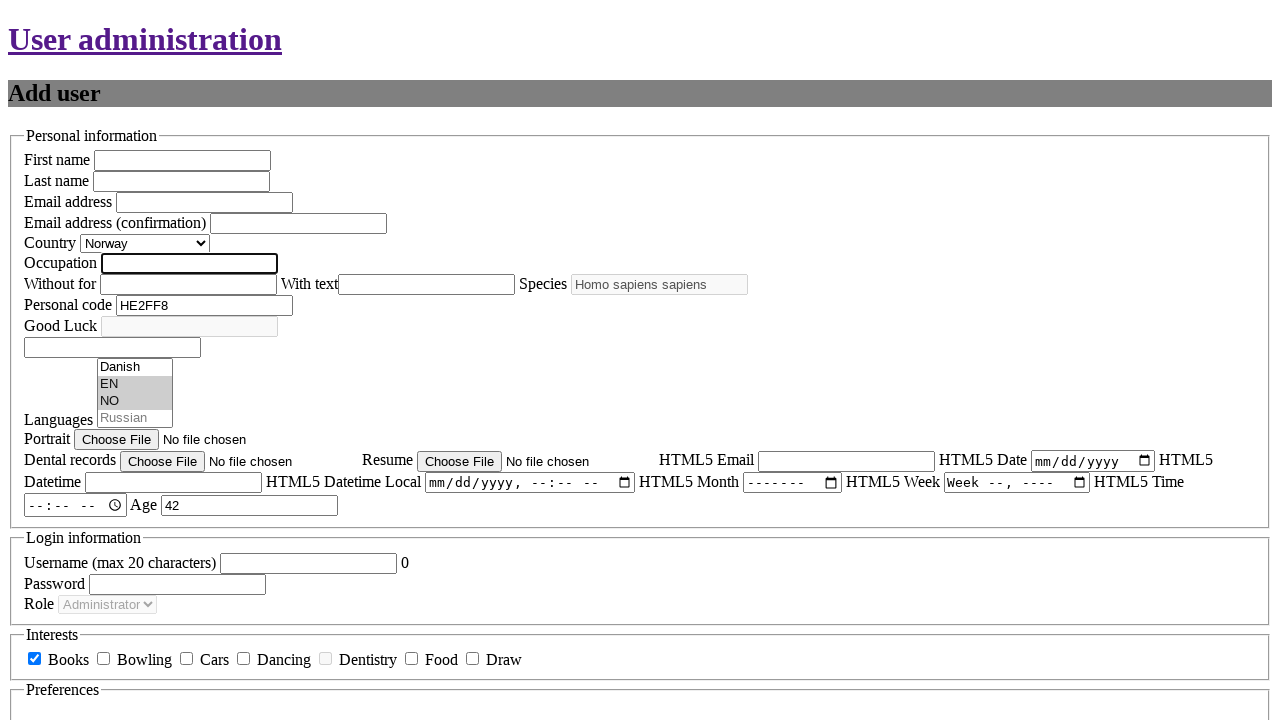

Entered 'Engineer' into the occupation field on #new_user_occupation
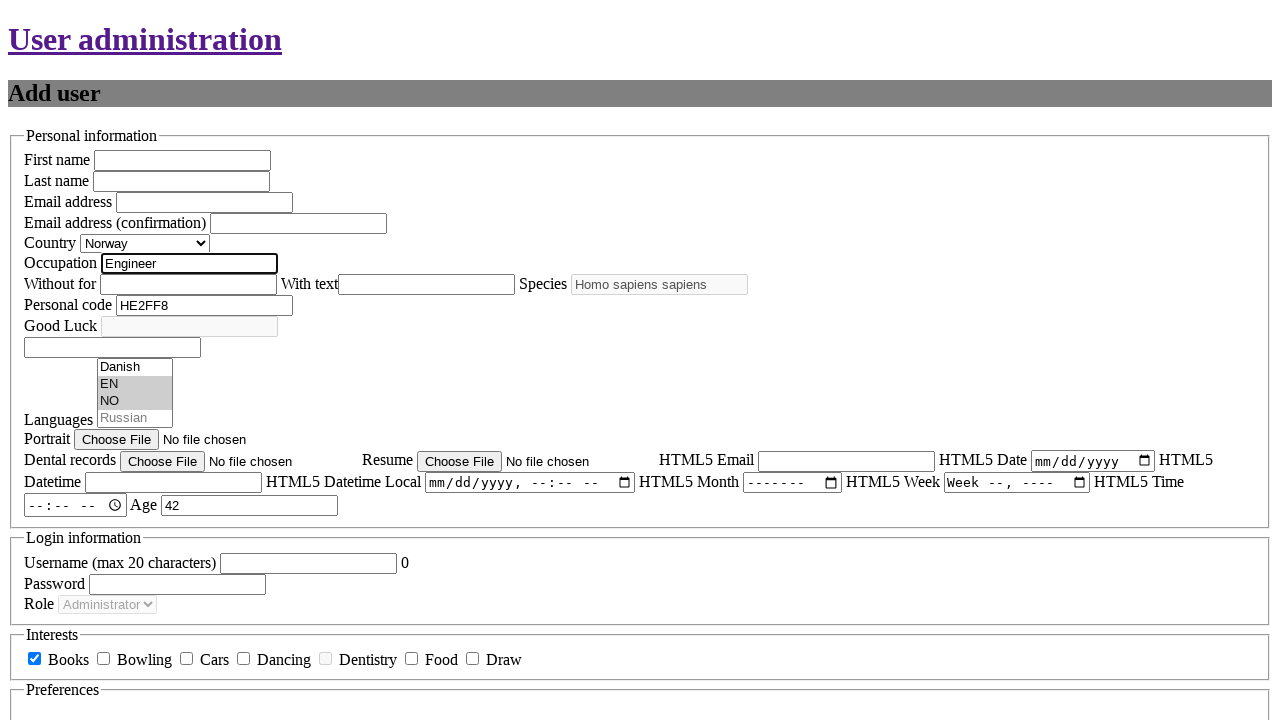

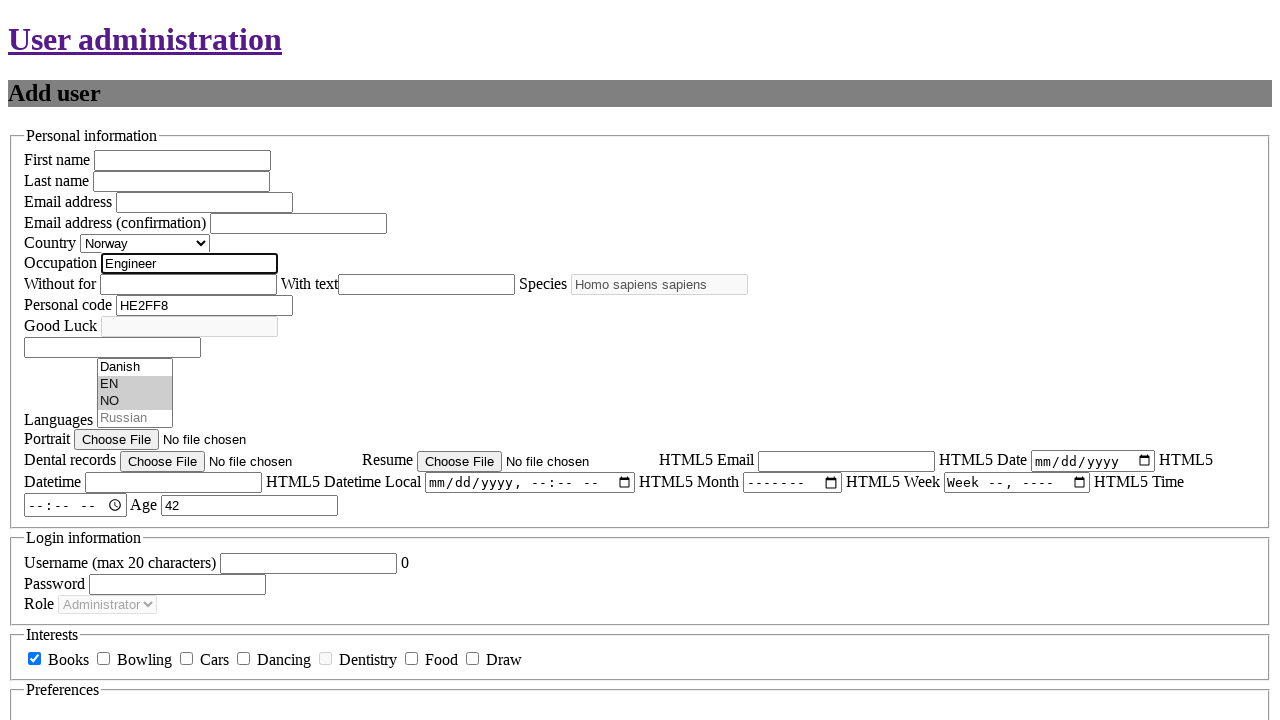